Tests an alternative method to clear a text field by typing text, selecting all with Ctrl+A, and then deleting it, rather than using the standard clear() method.

Starting URL: https://demoapps.qspiders.com/ui

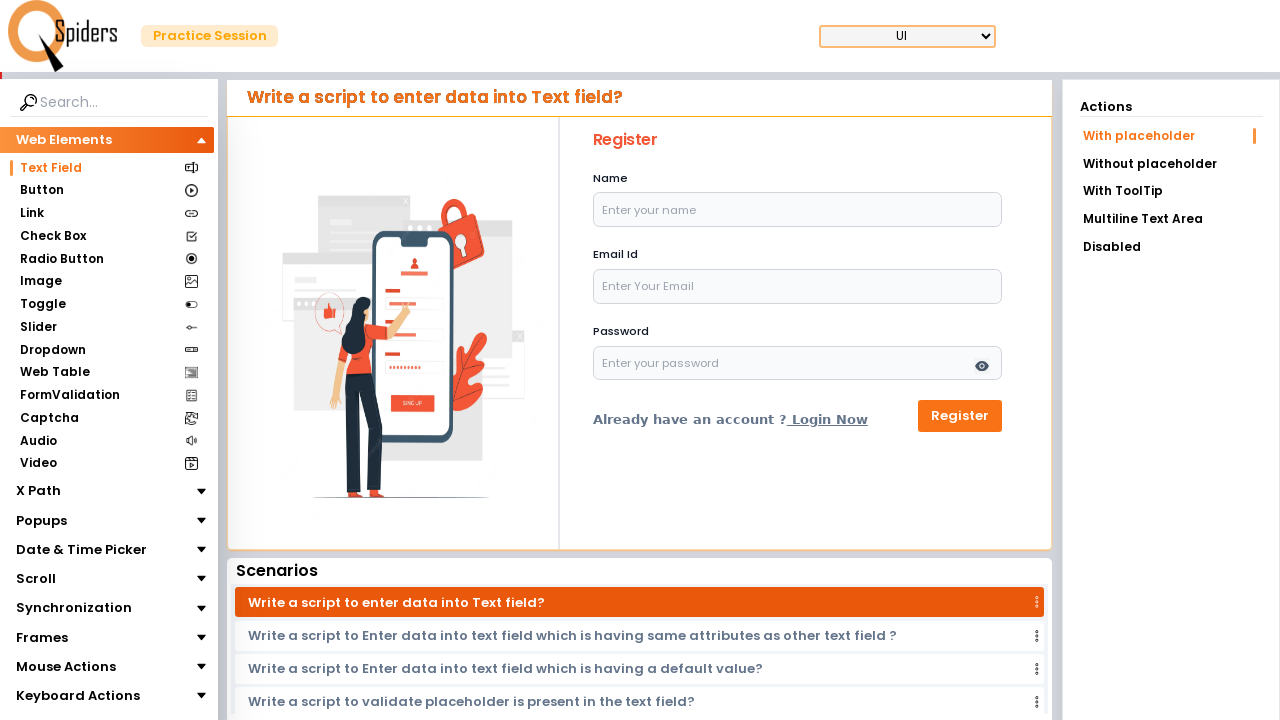

Clicked on the name input field at (798, 210) on input#name
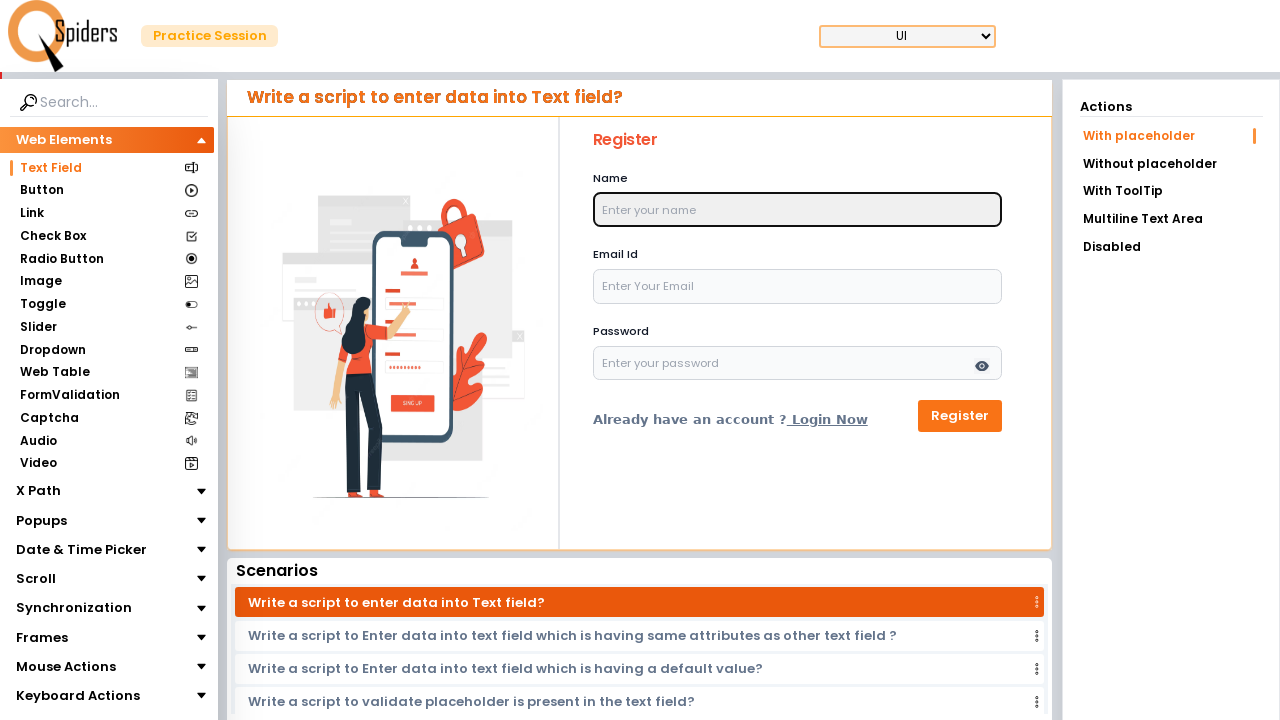

Filled name field with 'Abracadabra' on input#name
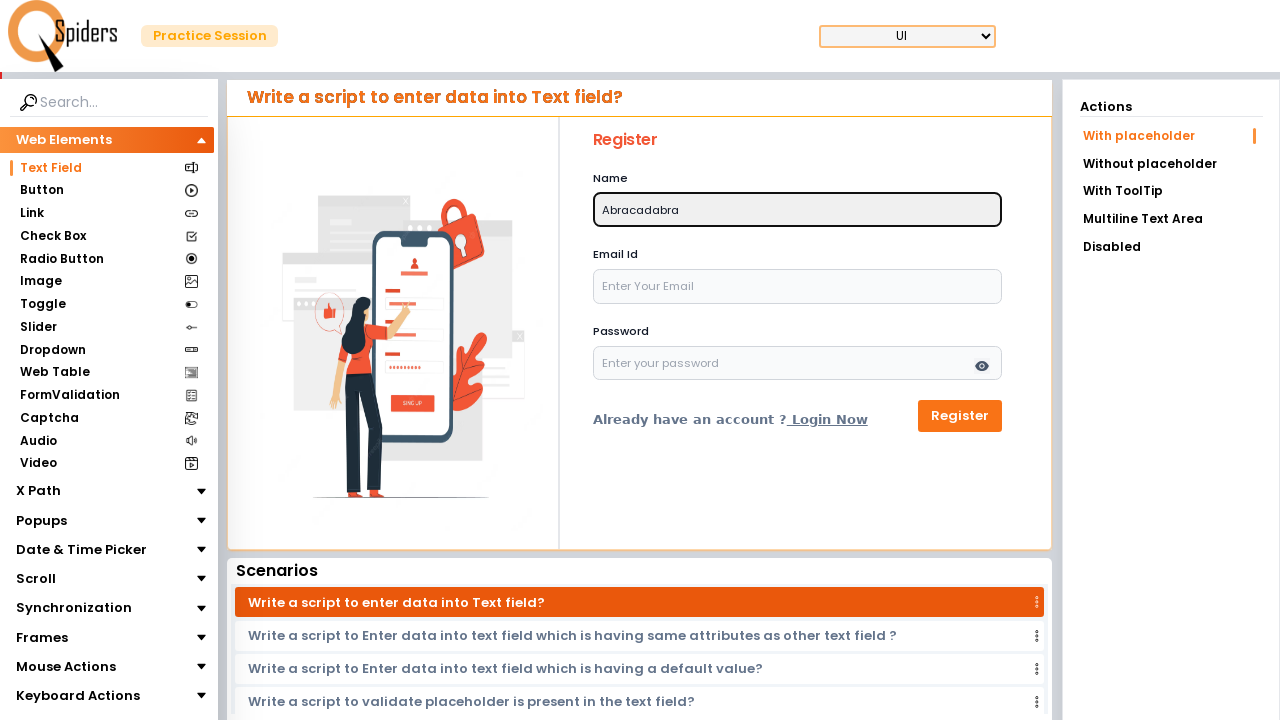

Selected all text in name field using Ctrl+A on input#name
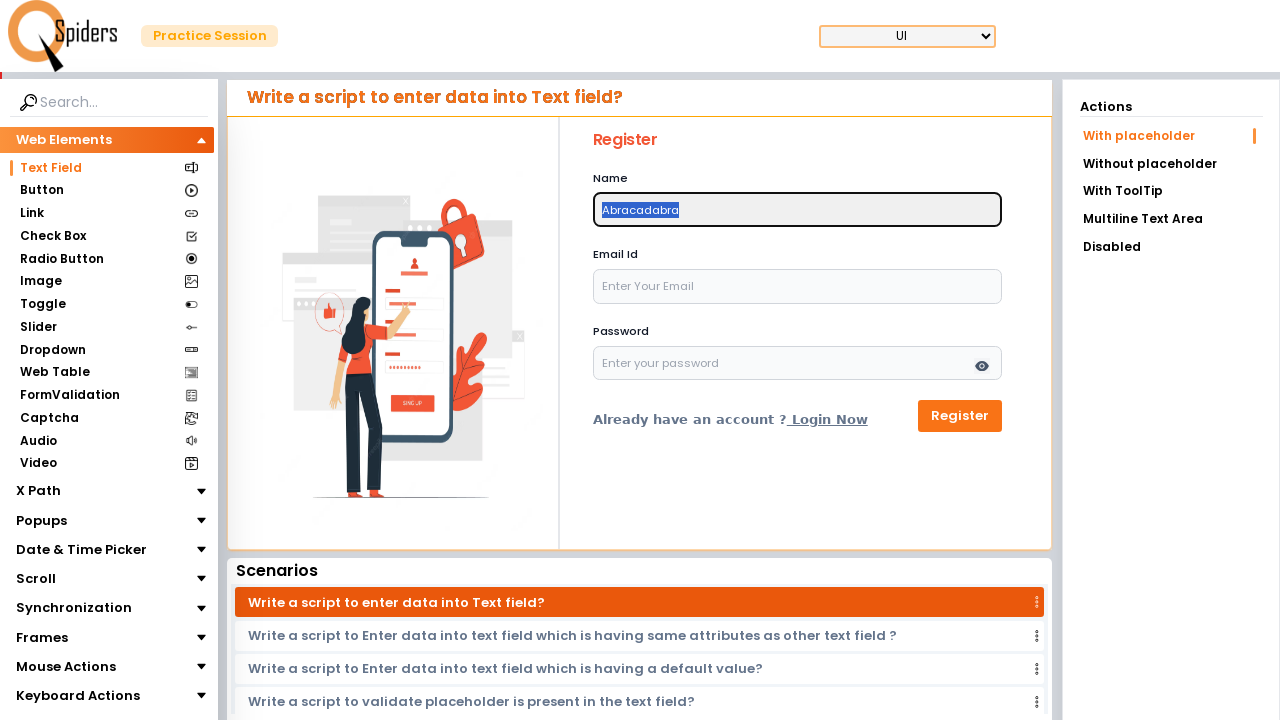

Deleted selected text from name field on input#name
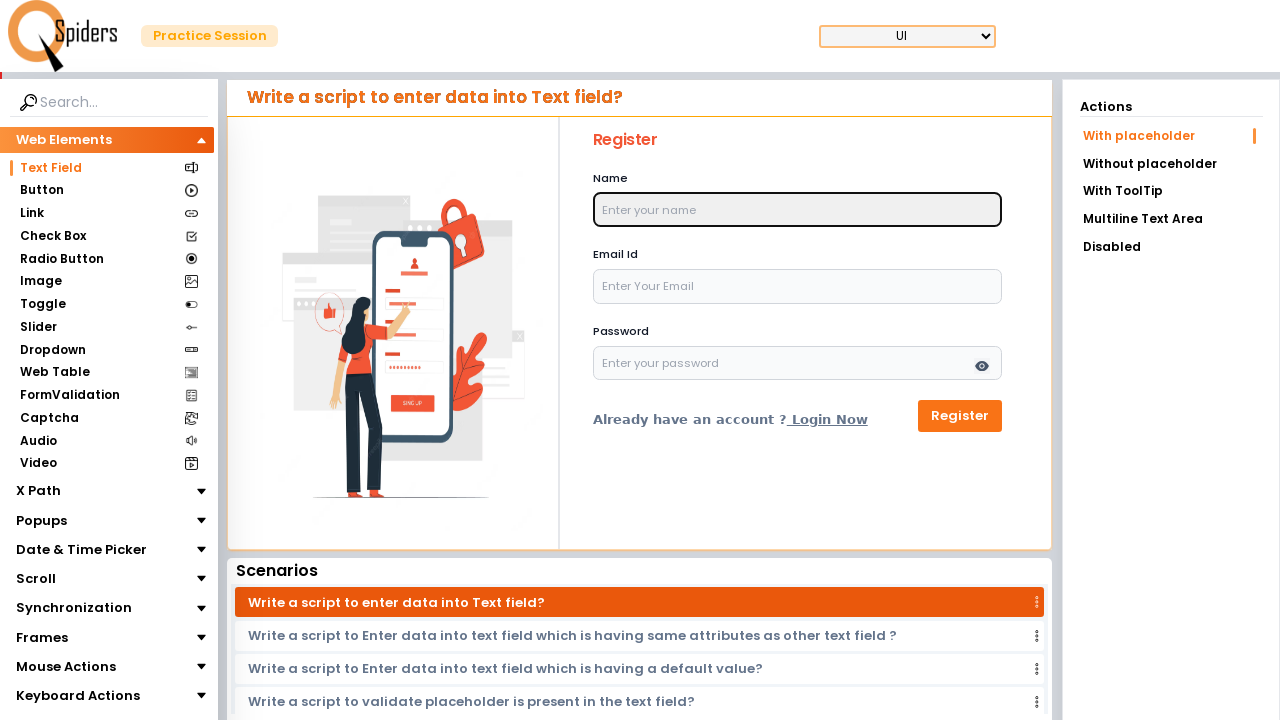

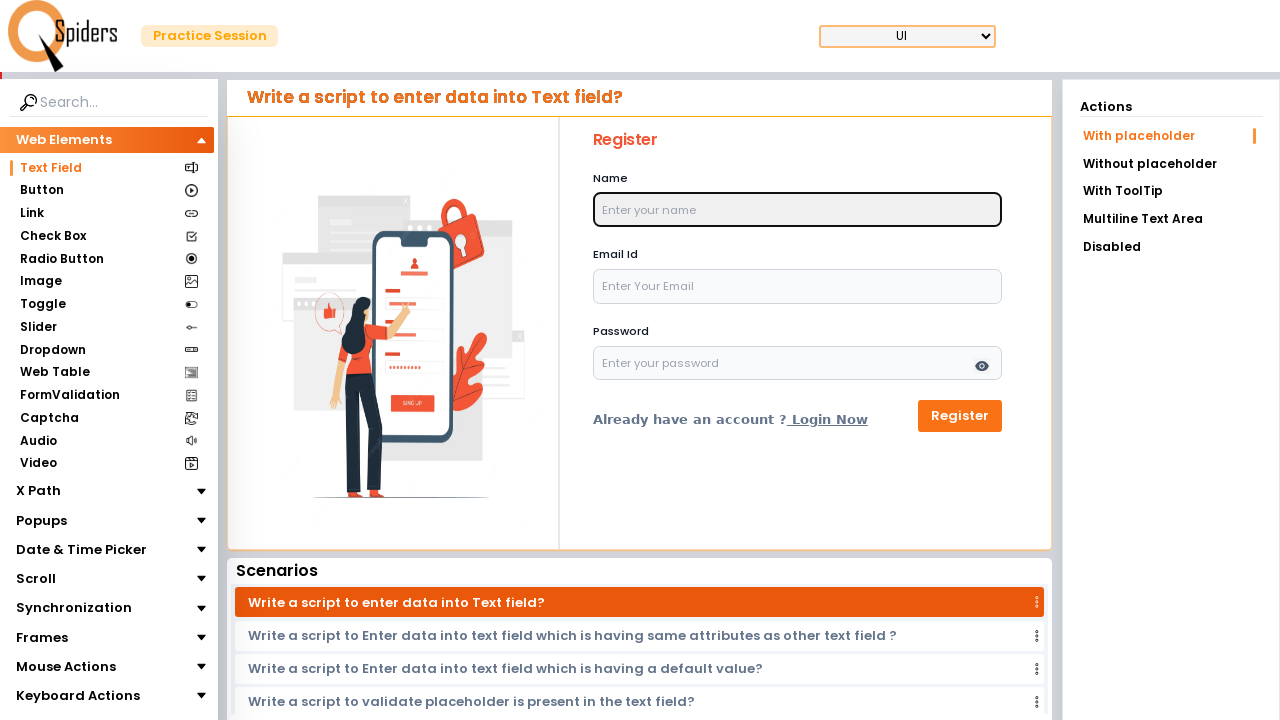